Tests the Web Tables functionality by adding a new record with first name, last name, email, age, salary, and department

Starting URL: https://demoqa.com/

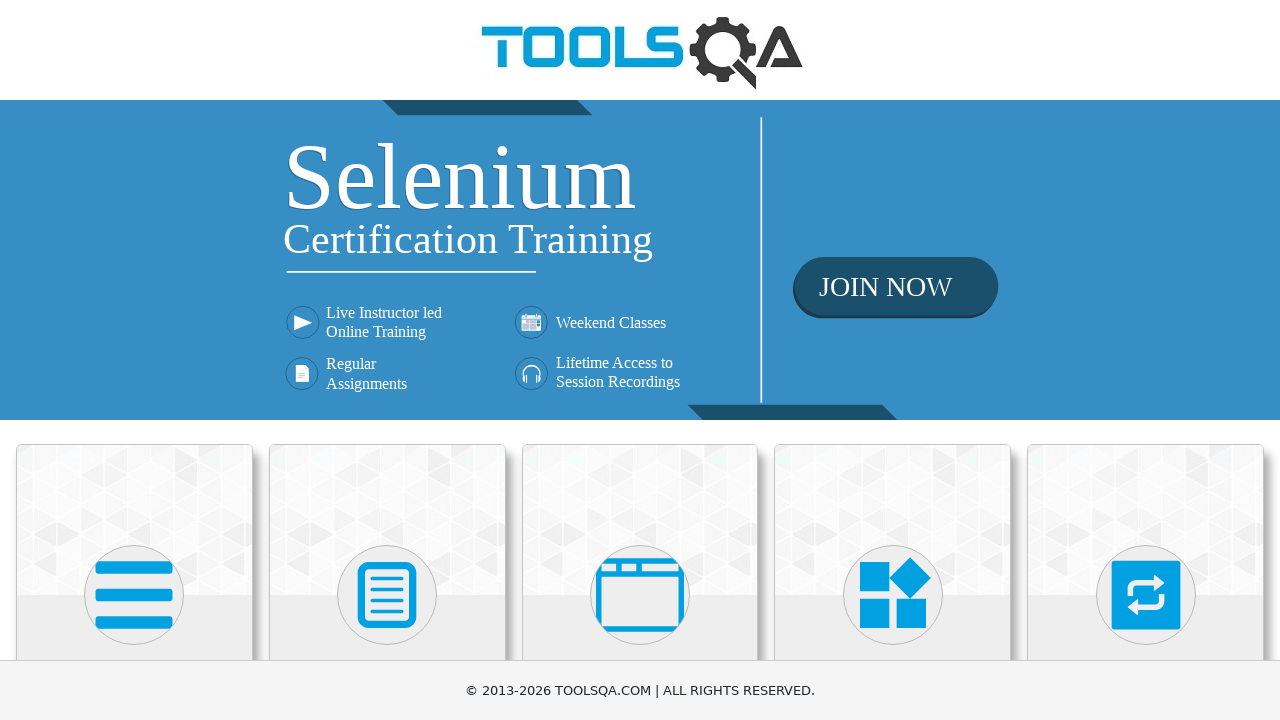

Clicked on Elements section at (134, 360) on text=Elements
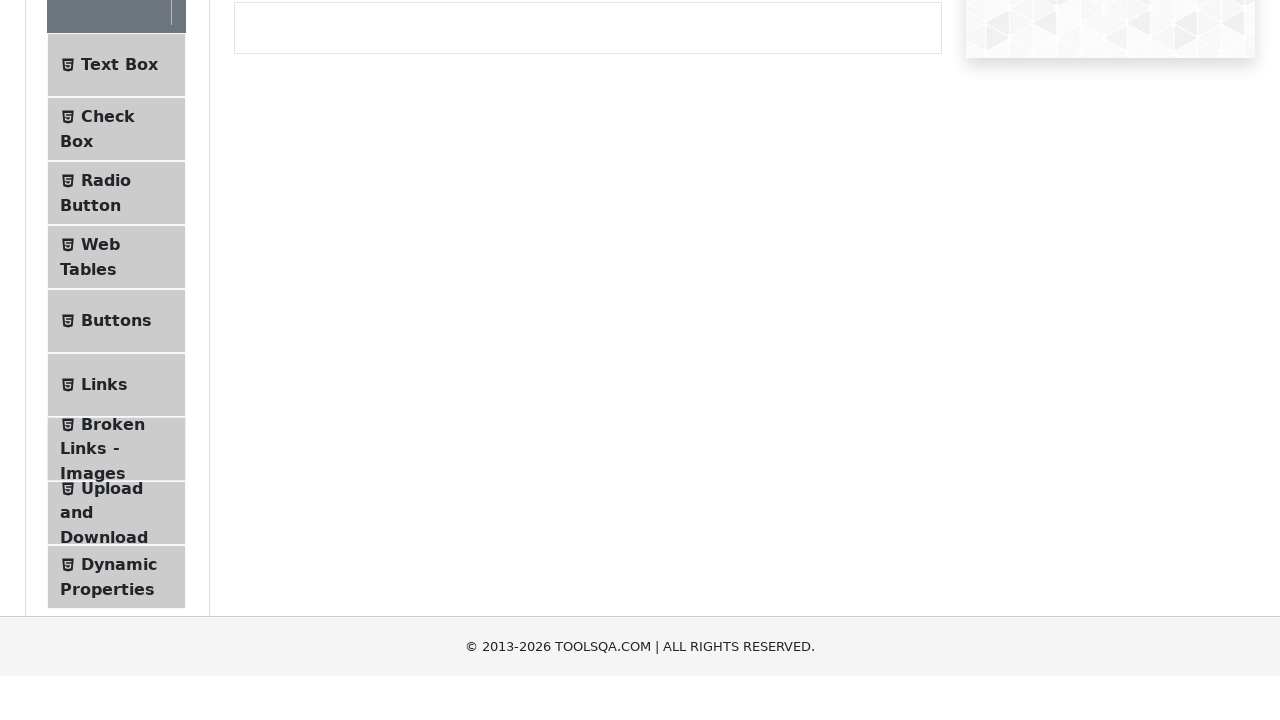

Clicked on Web Tables menu item at (100, 440) on text=Web Tables
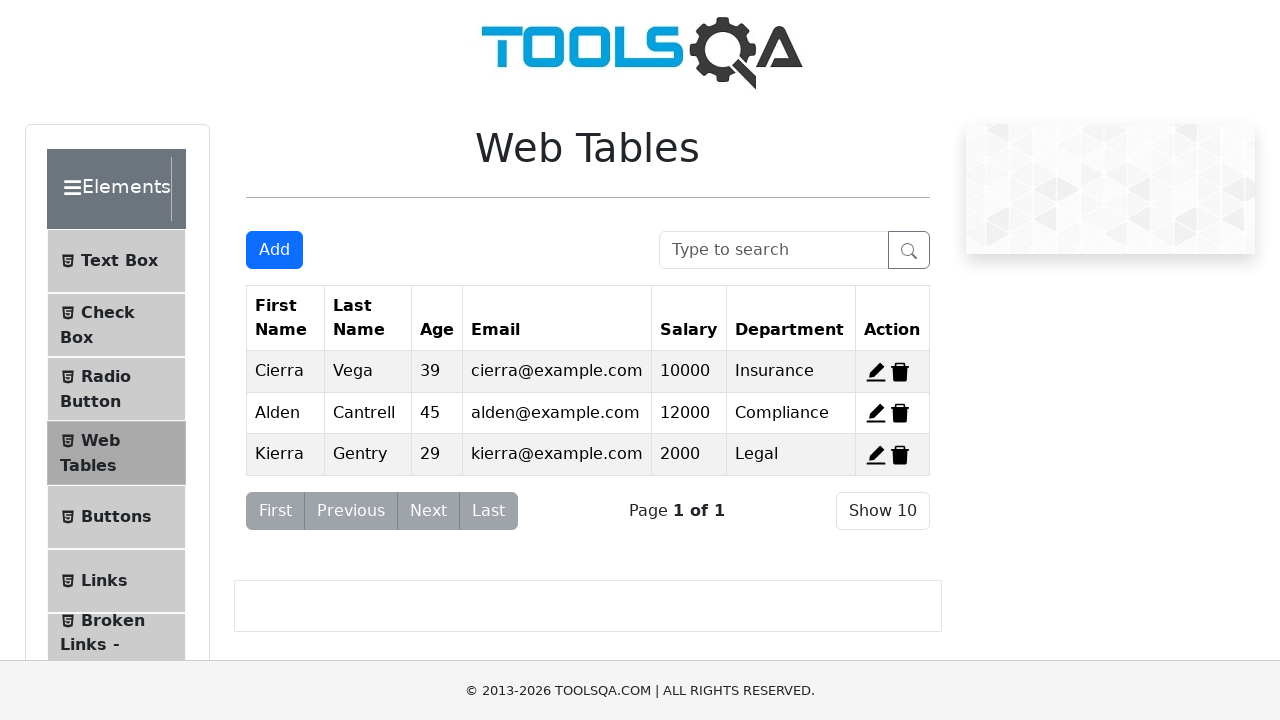

Clicked Add button to open registration form at (274, 250) on #addNewRecordButton
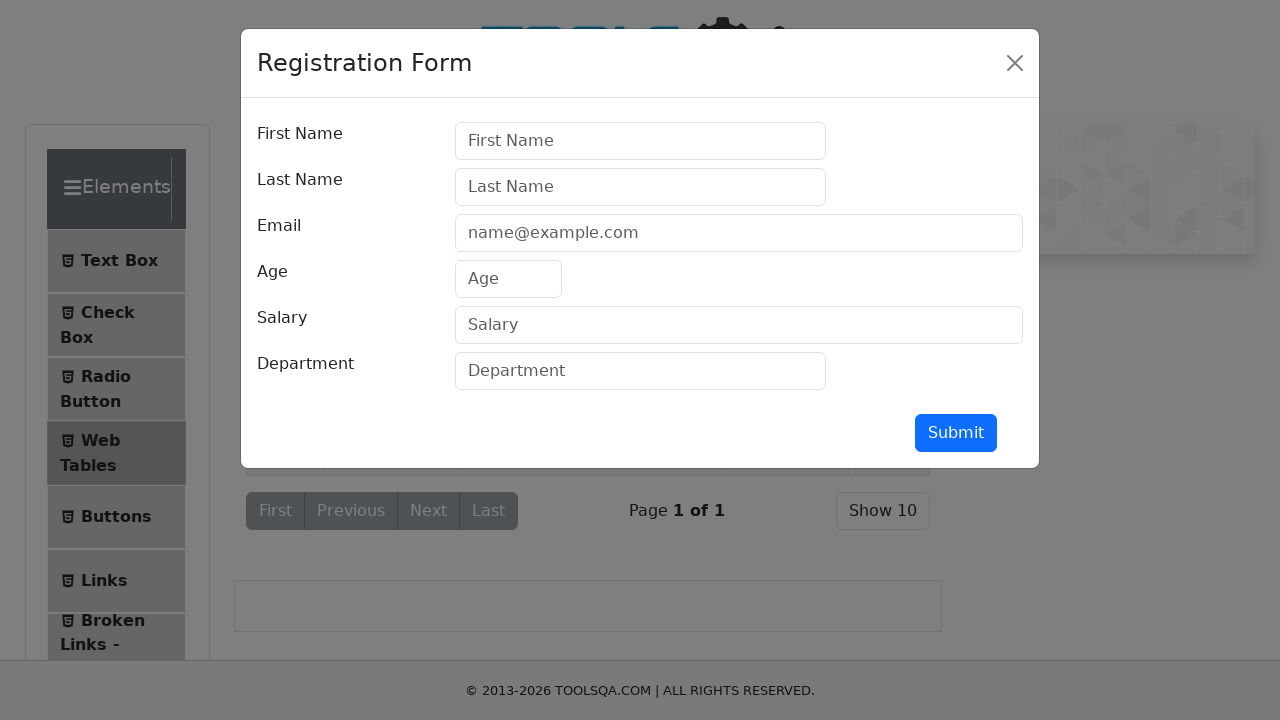

Filled first name field with 'Topgun' on #firstName
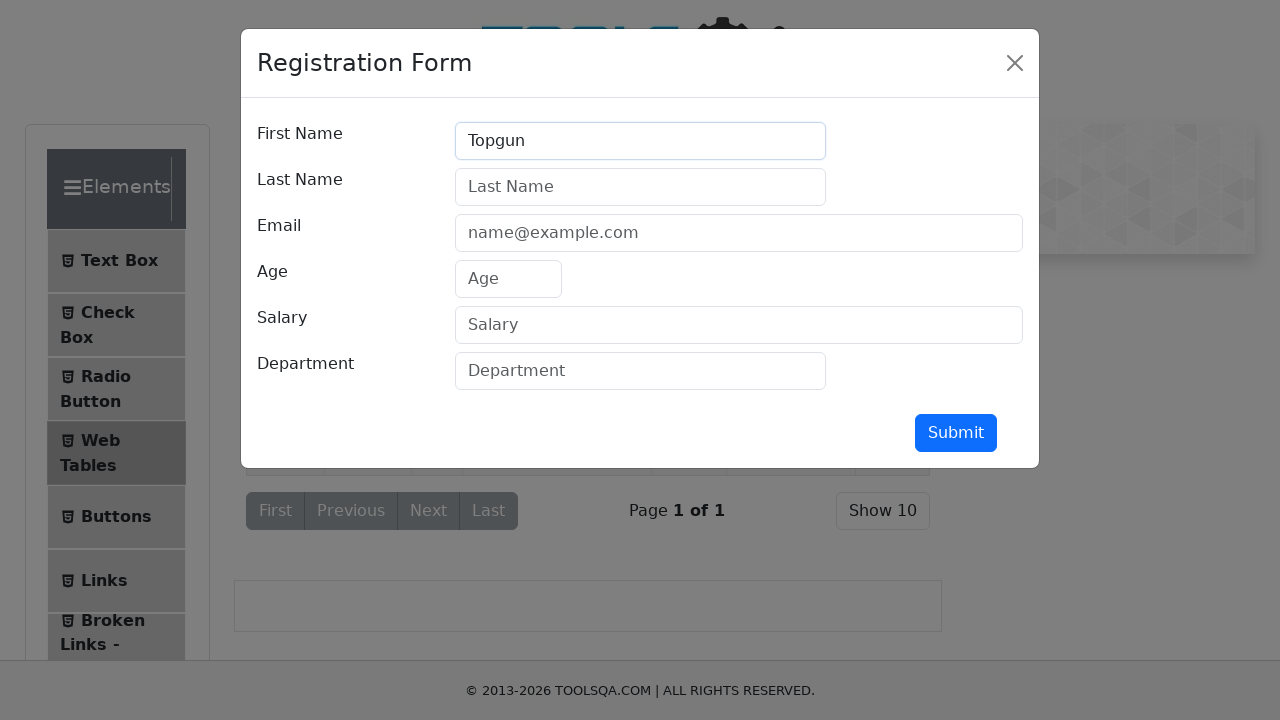

Filled last name field with 'Maverick' on #lastName
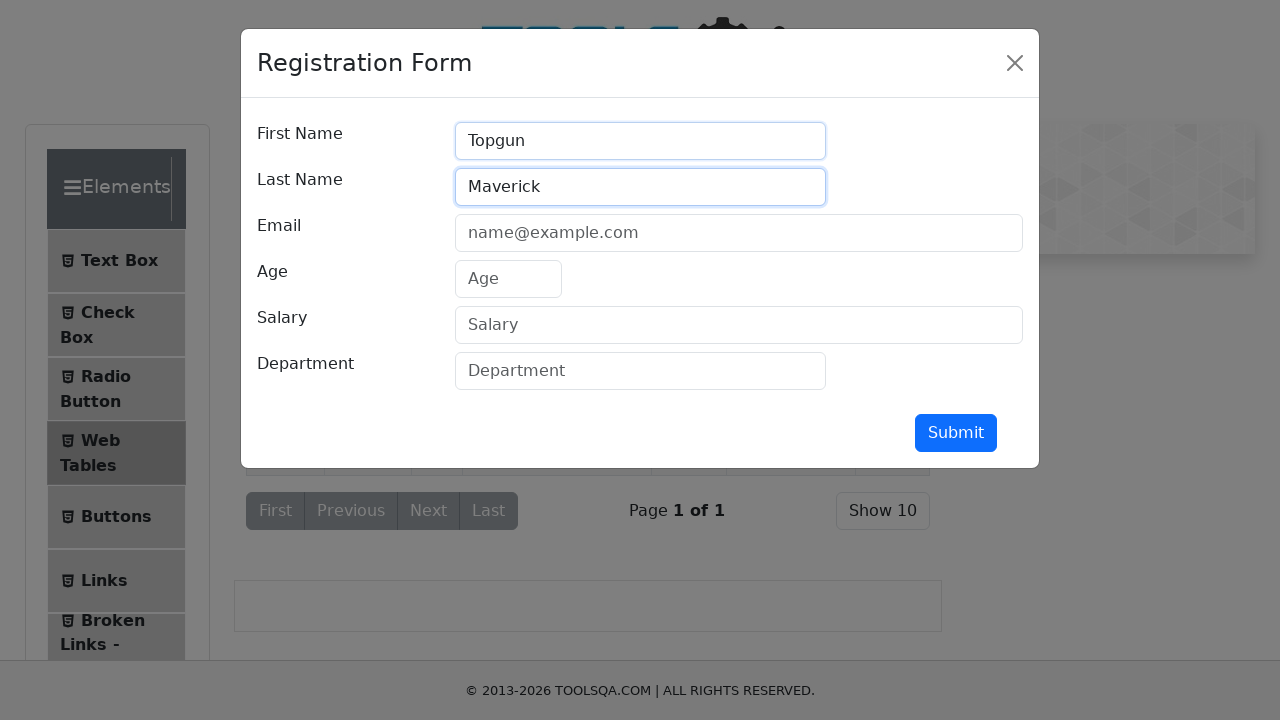

Filled email field with 'maverick@gmail.com' on #userEmail
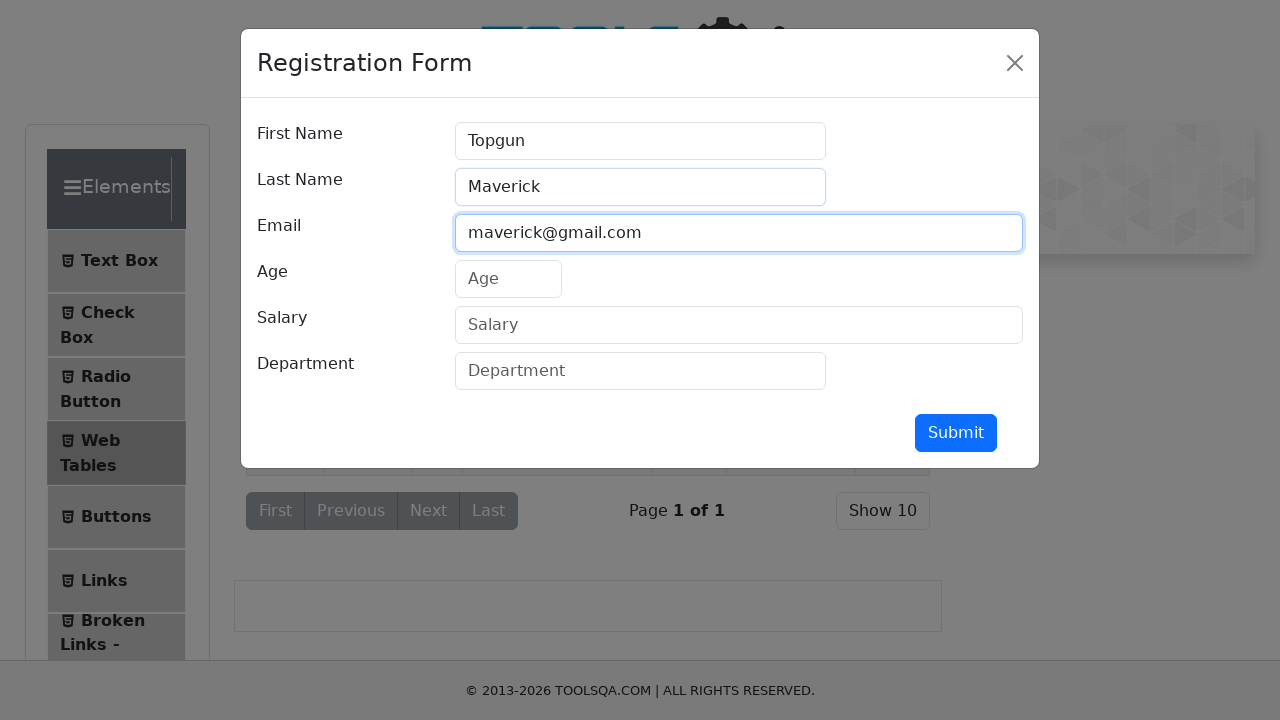

Filled age field with '30' on #age
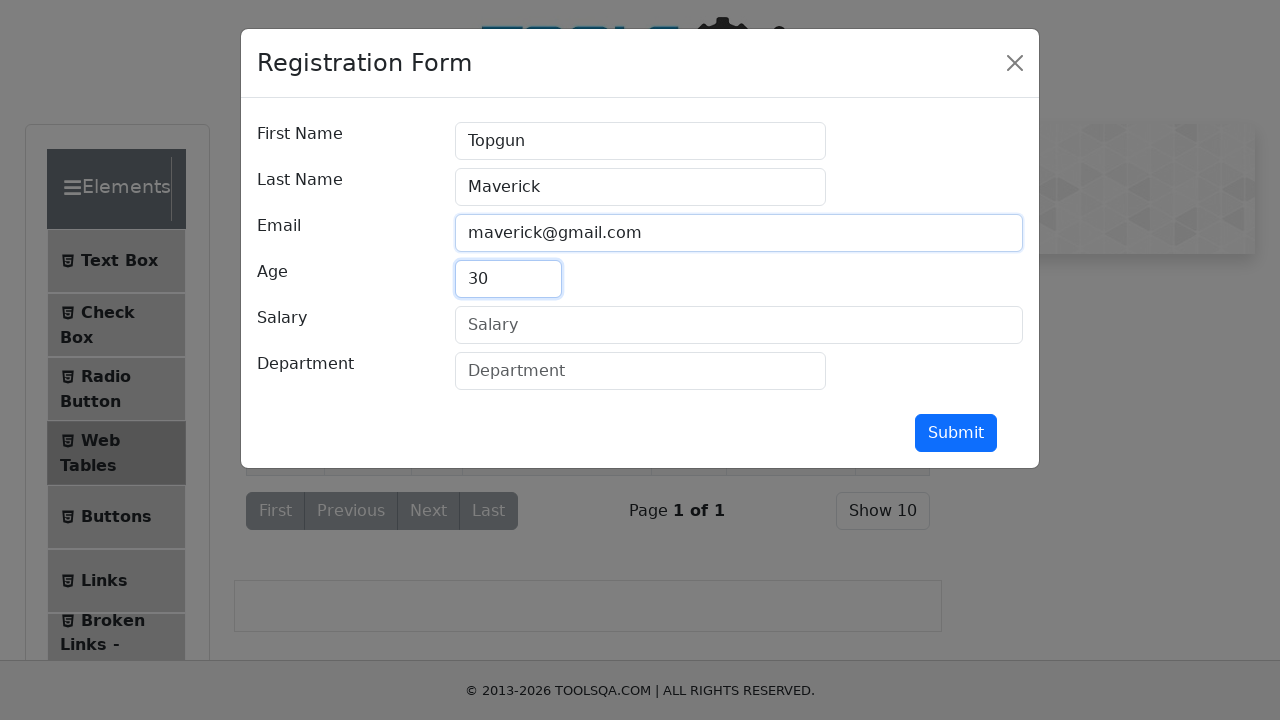

Filled salary field with '30000' on #salary
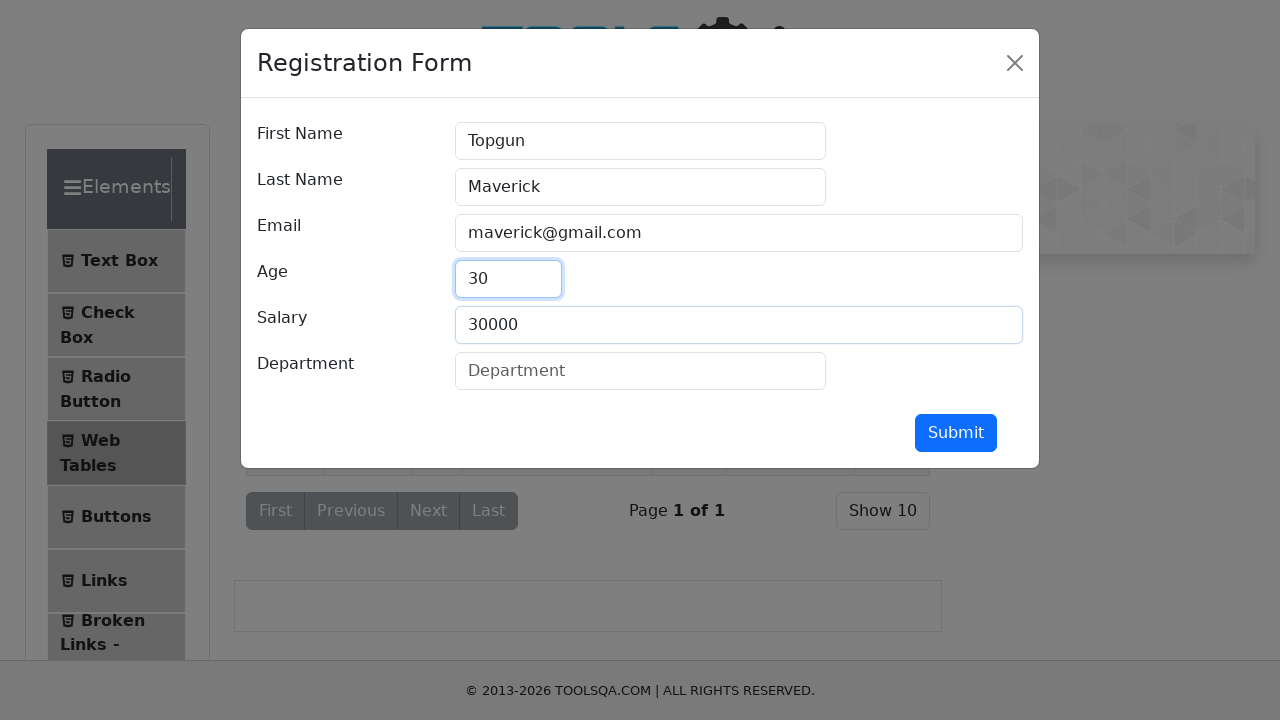

Filled department field with 'Developer' on #department
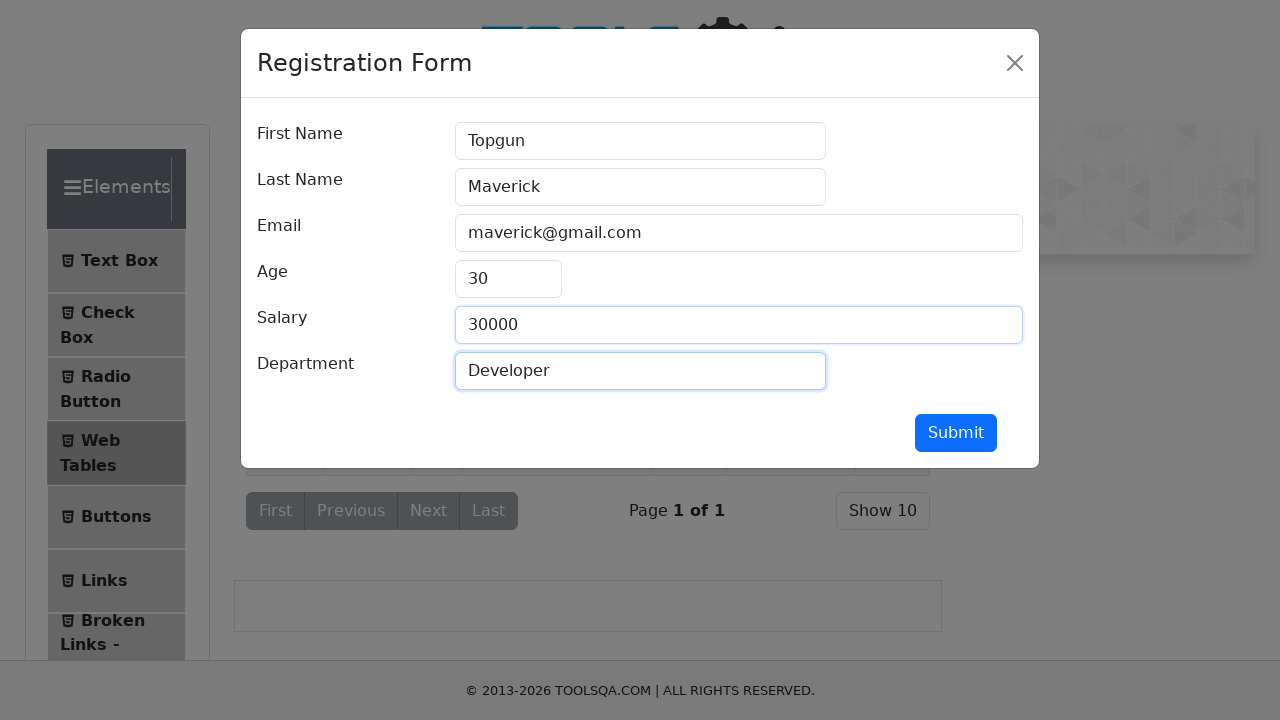

Clicked submit button to save new record at (956, 433) on #submit
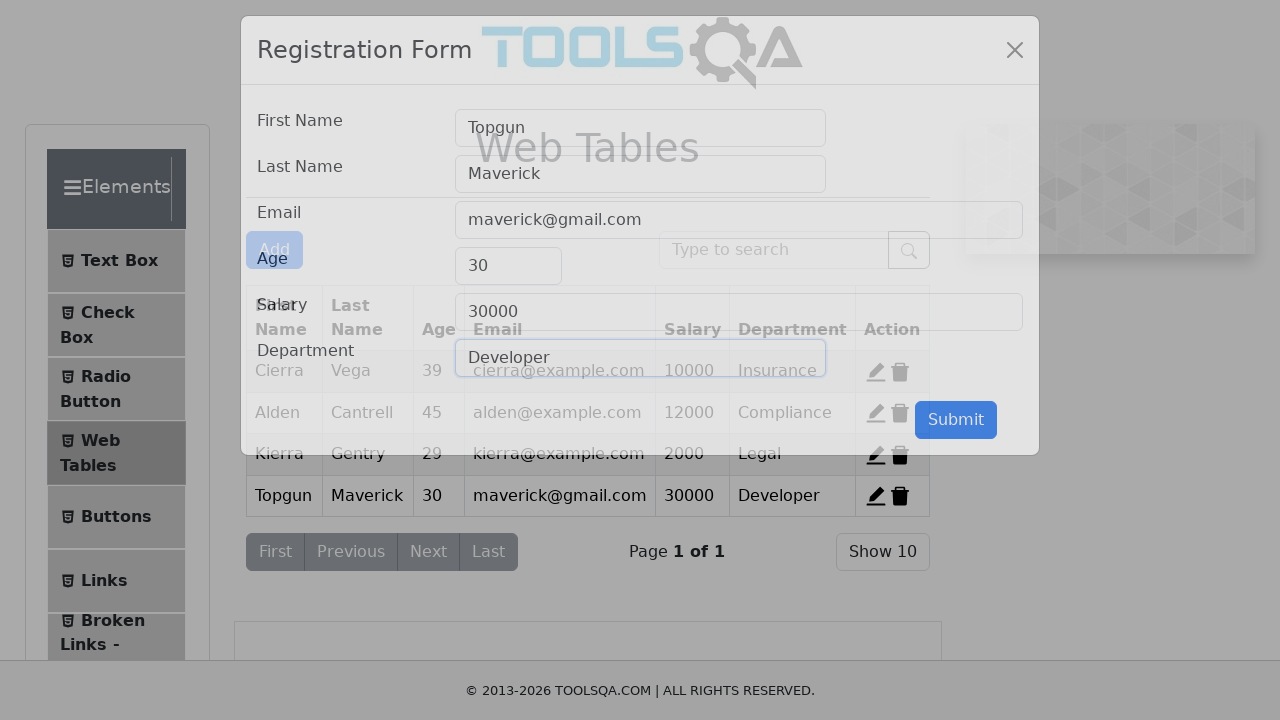

Verified new record with name 'Topgun' appears in the Web Tables
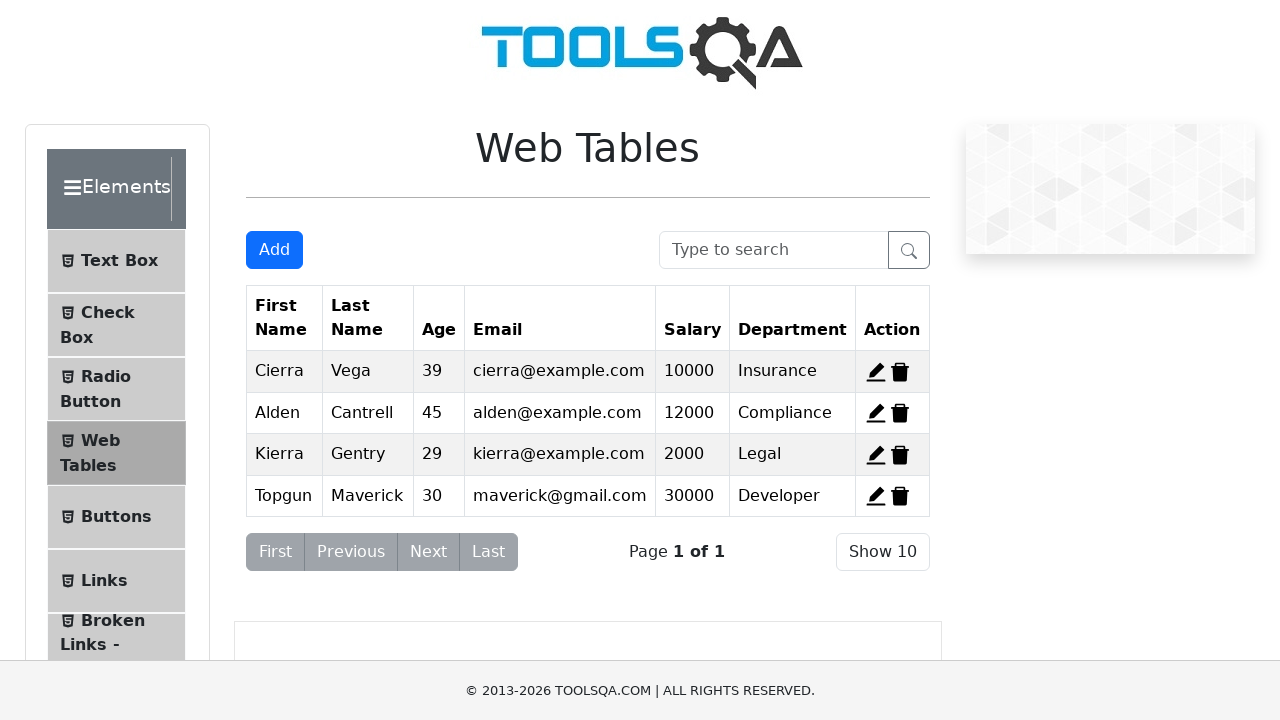

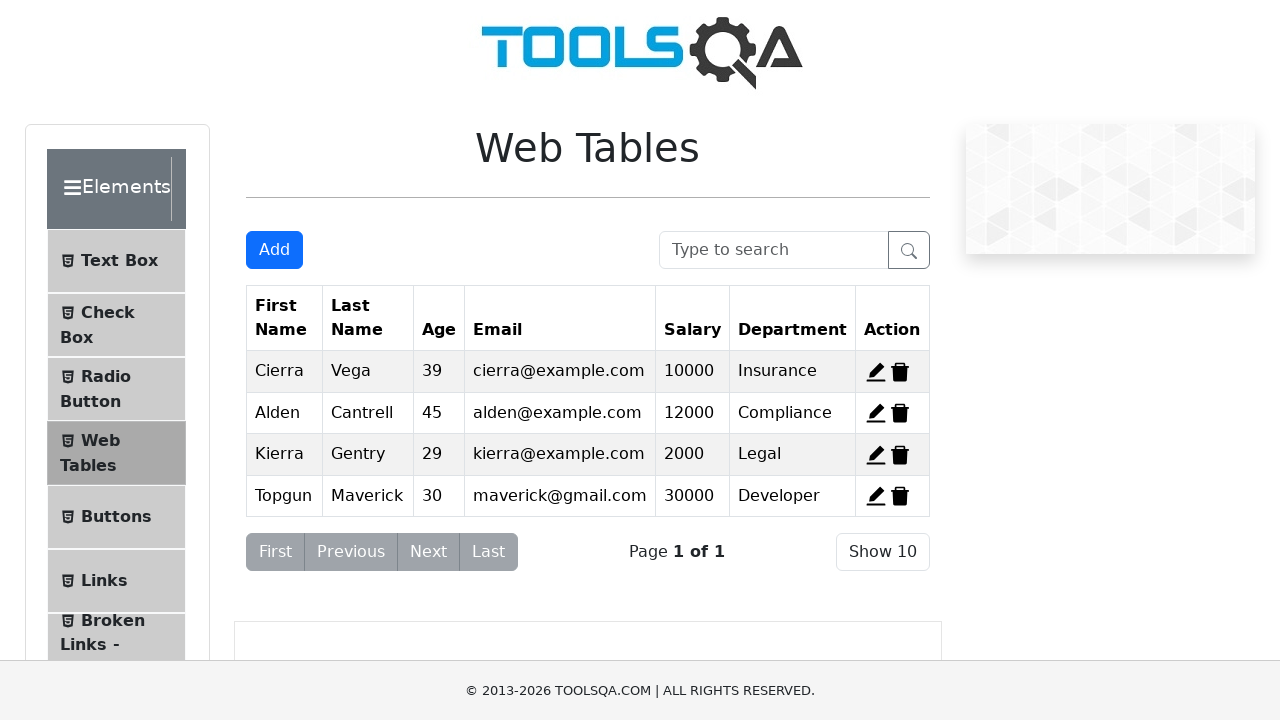